Opens Google Translate and enters Hebrew text for translation

Starting URL: https://translate.google.com/

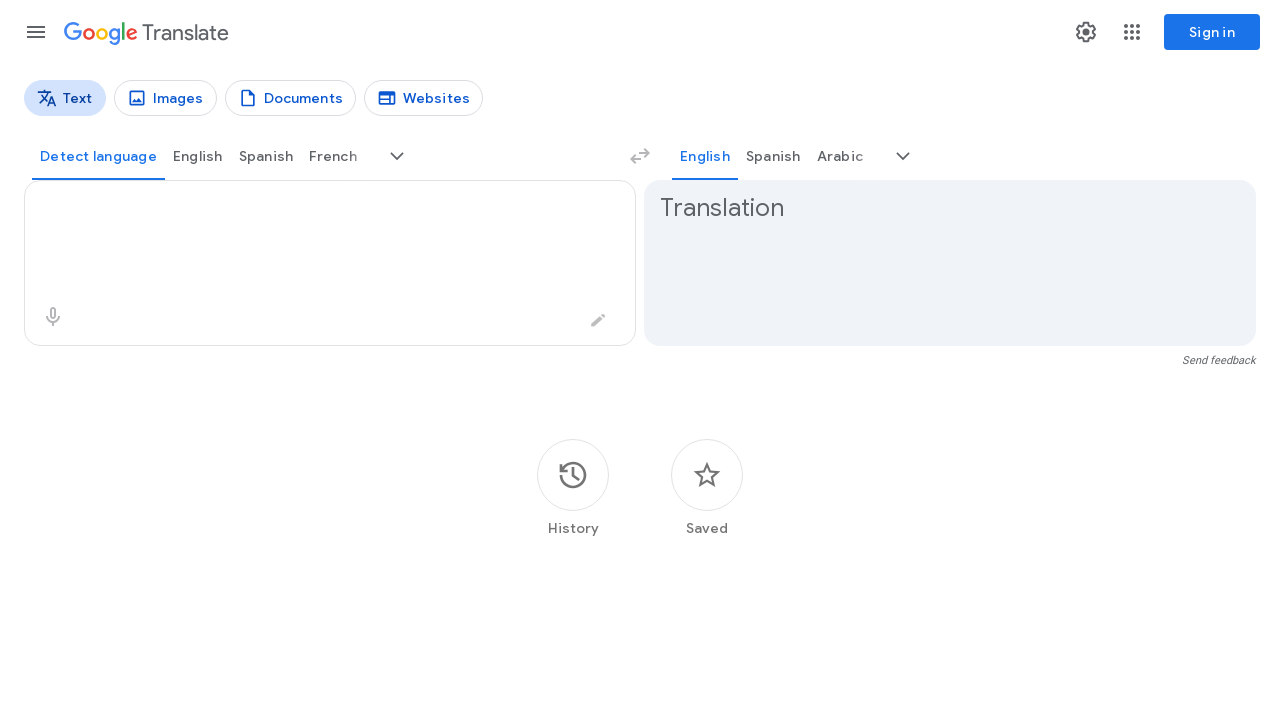

Waited for translation input textarea to load
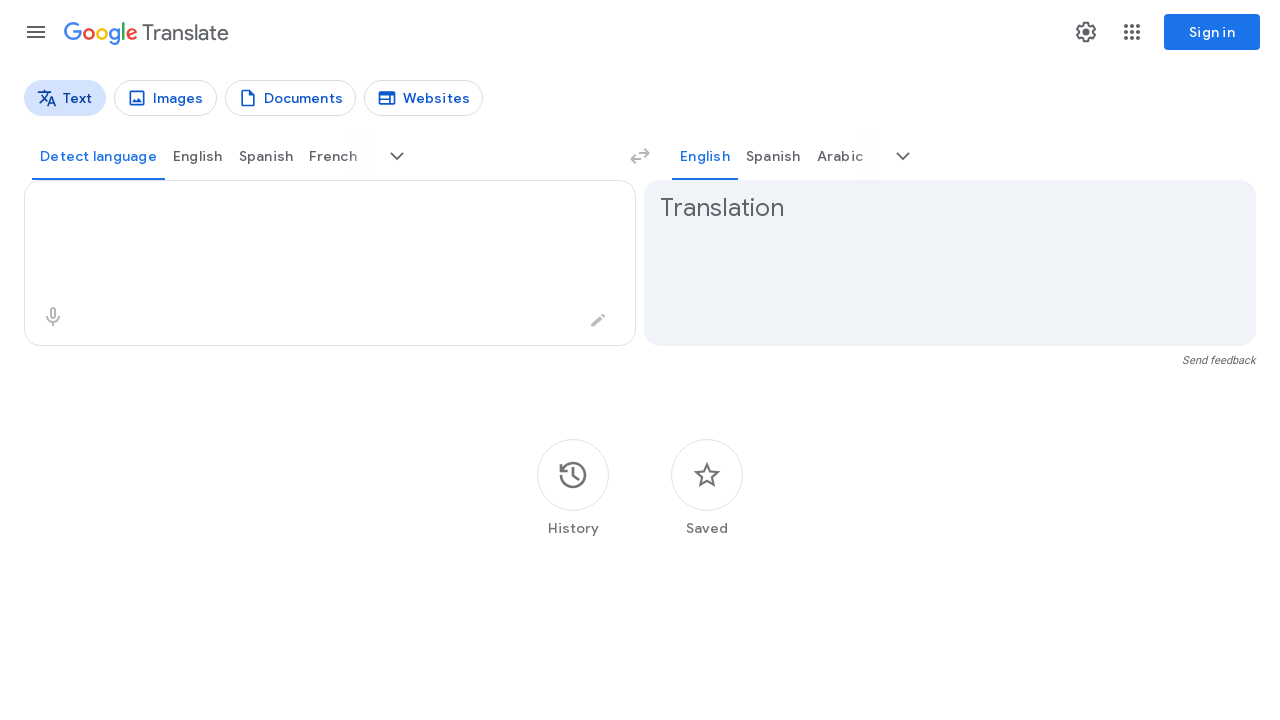

Entered Hebrew text 'שלום' into translation field on textarea
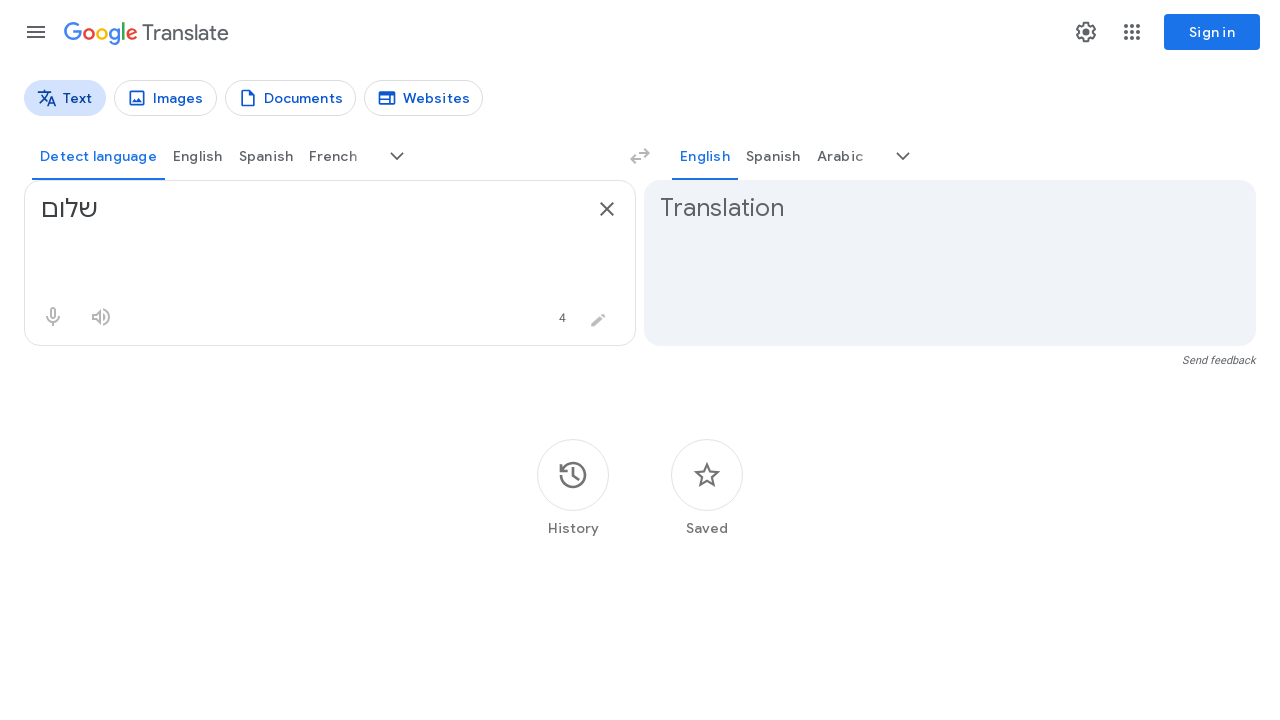

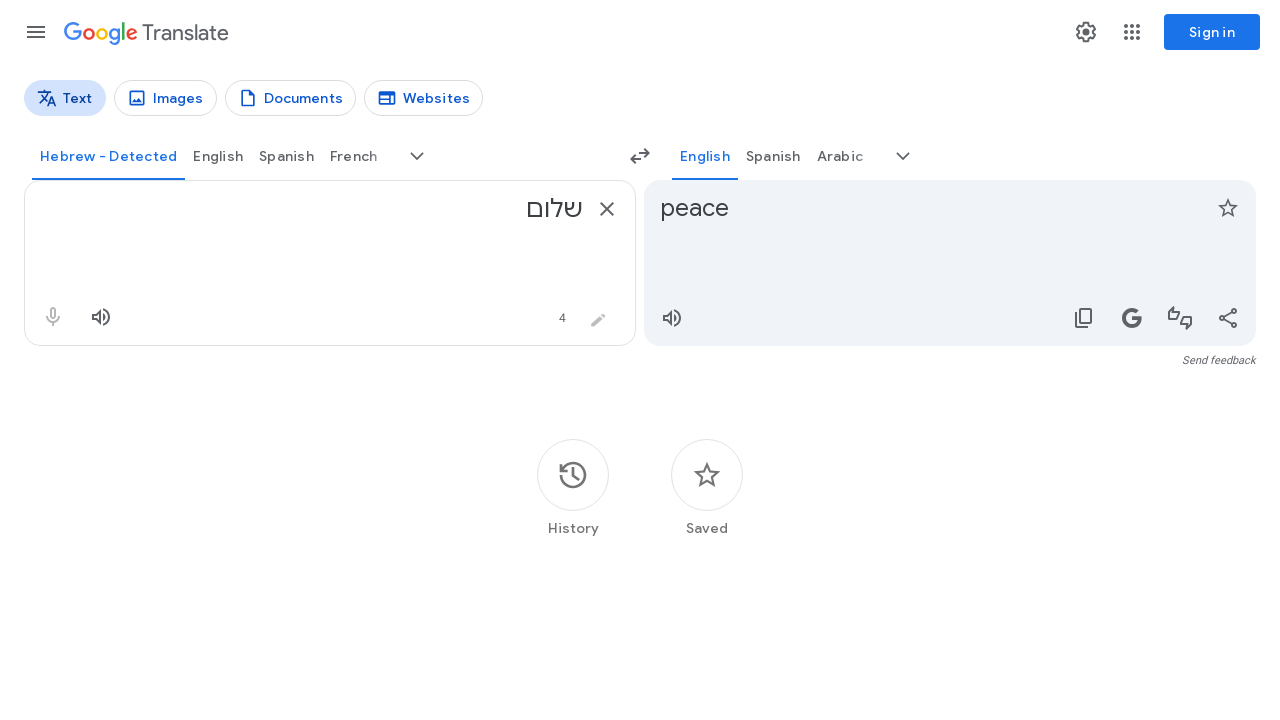